Tests mouse click interaction by navigating to a Selenium practice page and clicking on a checkbox element

Starting URL: https://selectorshub.com/xpath-practice-page/

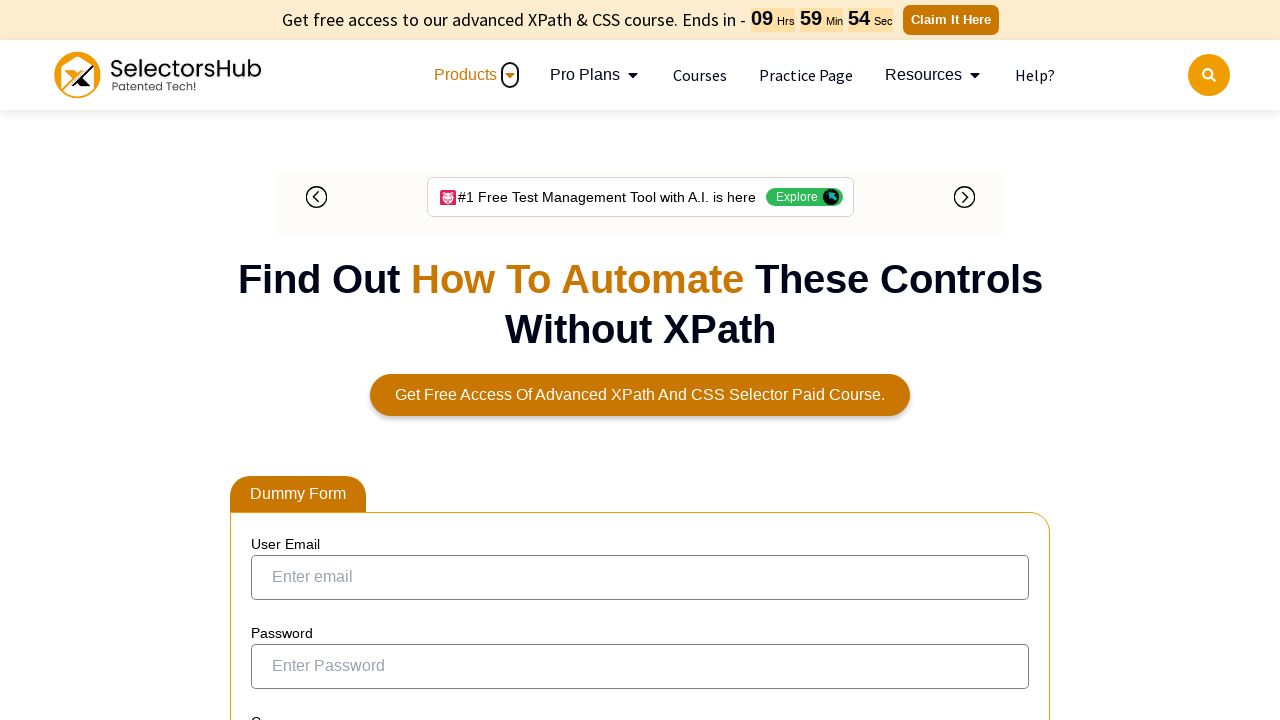

Navigated to Selenium practice page
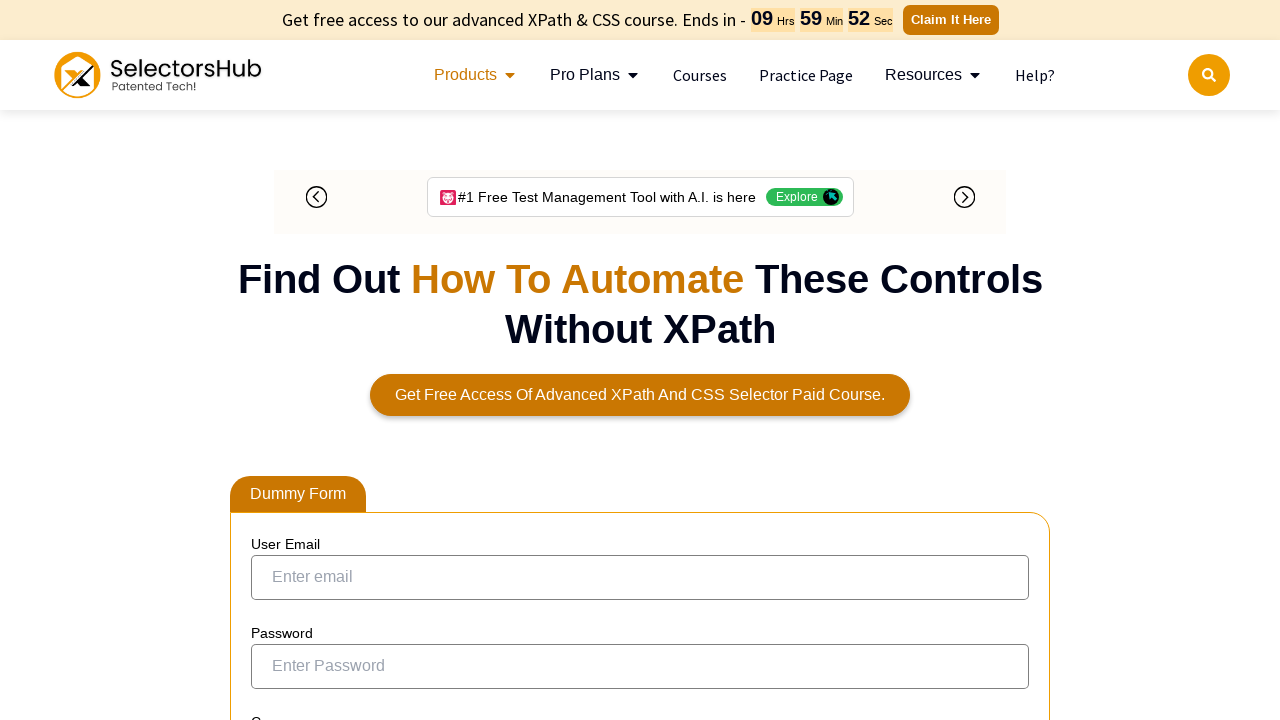

Clicked checkbox element at (274, 353) on #ohrmList_chkSelectRecord_15
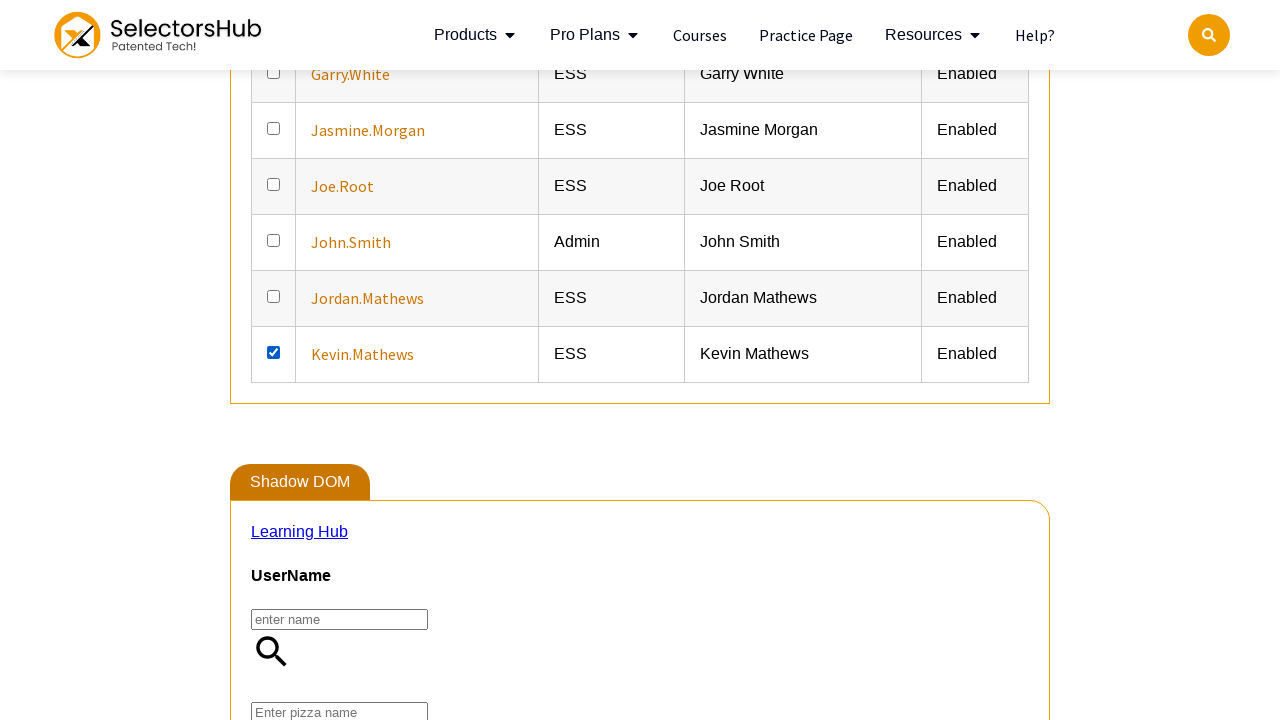

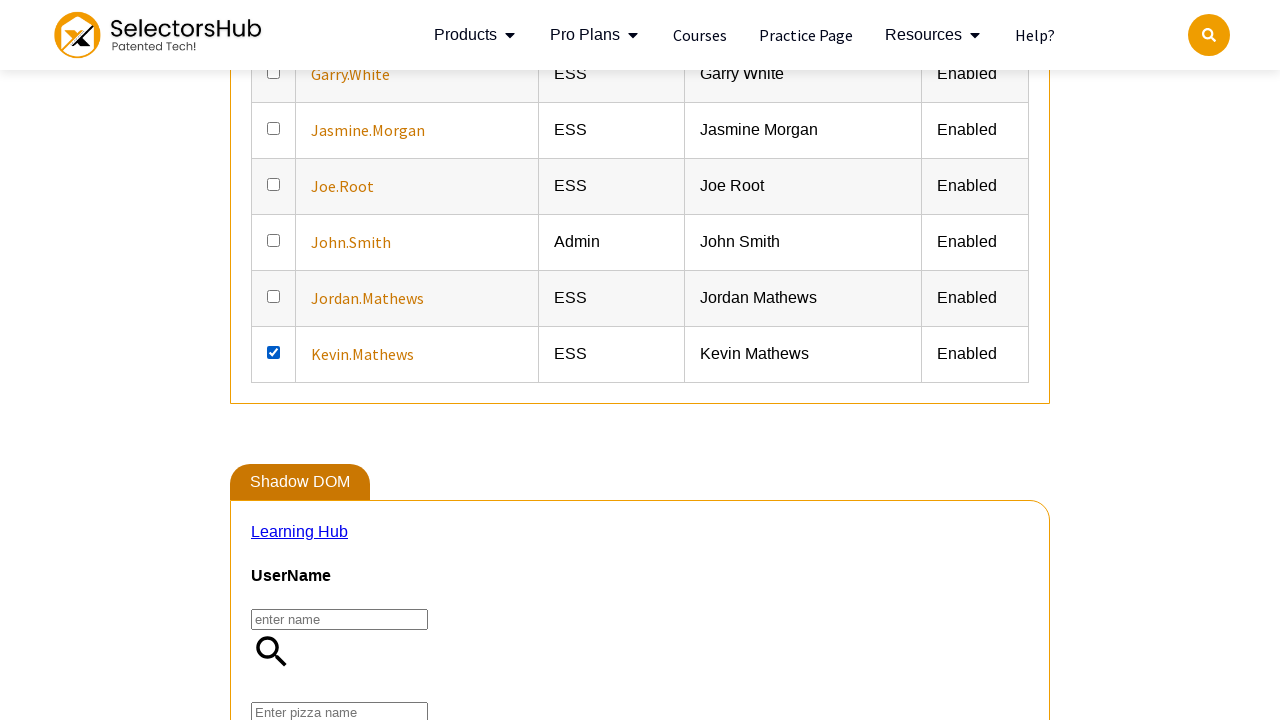